Navigates to Rediff.com homepage and clicks on the Money section link to access the financial/stock market section of the website.

Starting URL: https://www.rediff.com/

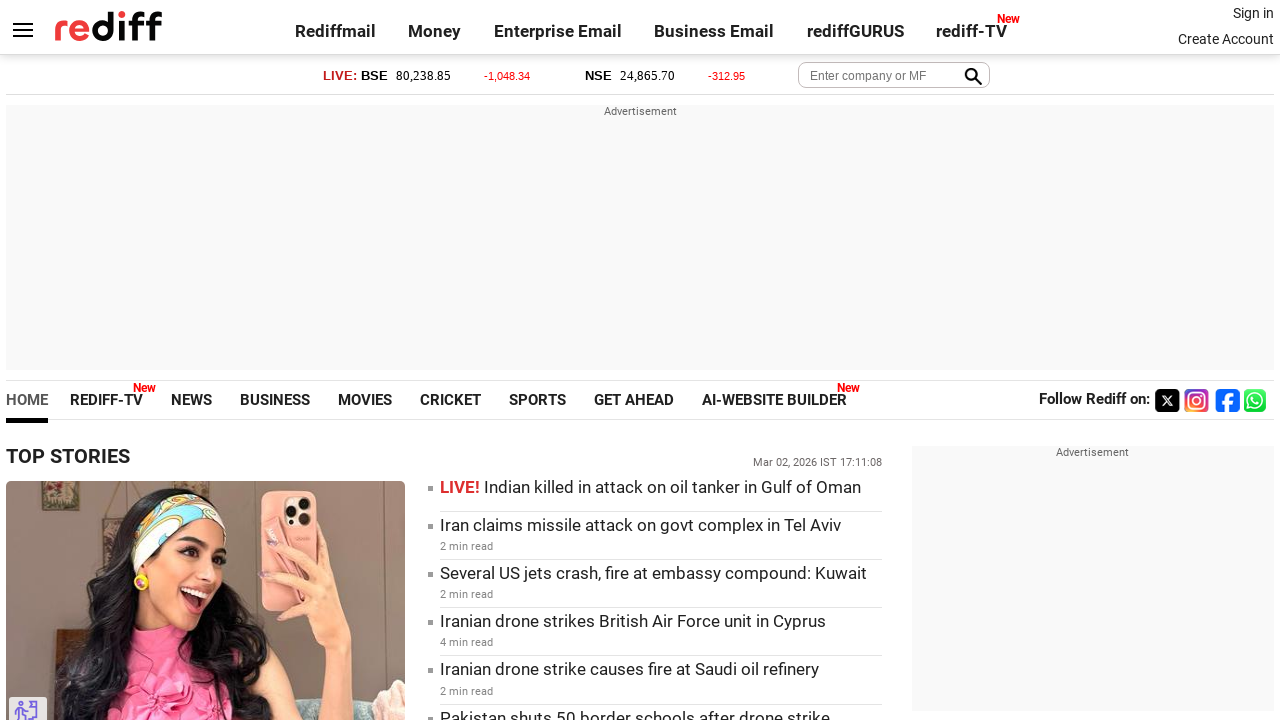

Clicked on the Money section link in the top navigation at (435, 31) on div.toplinks a:nth-child(2)
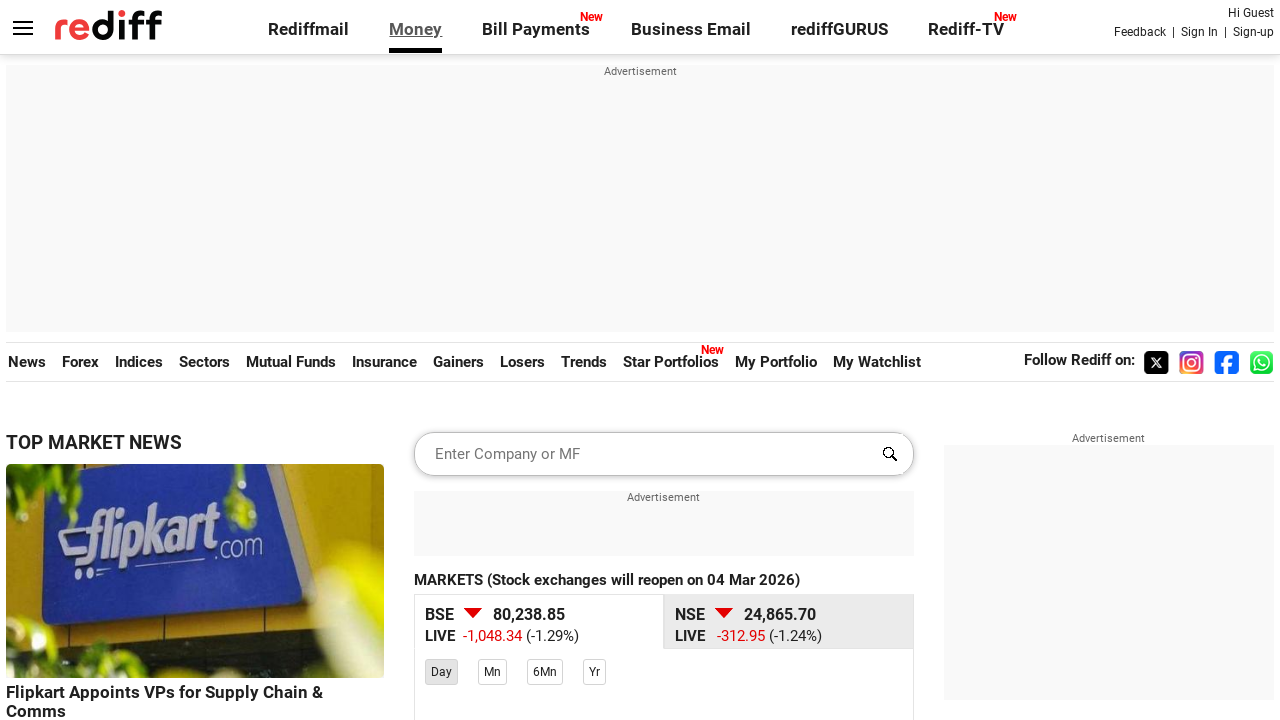

Waited for the money section page to load (networkidle)
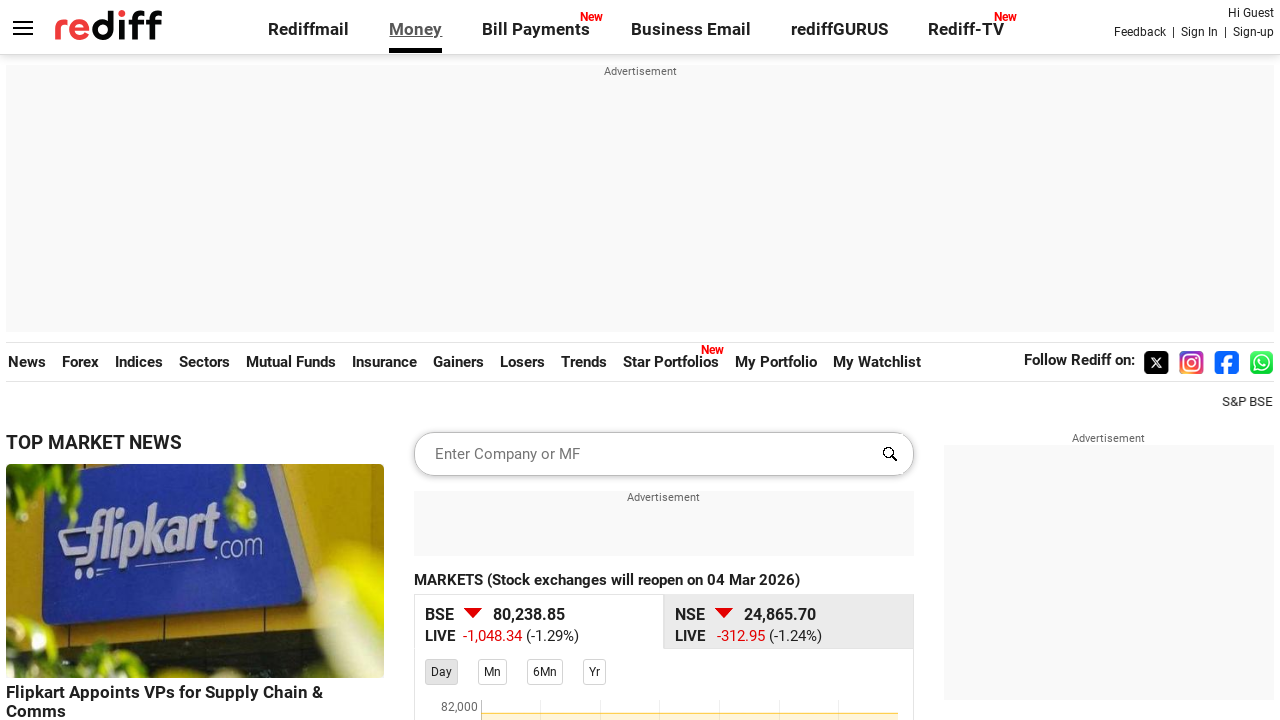

Waited for stock index information to be visible on the Money page
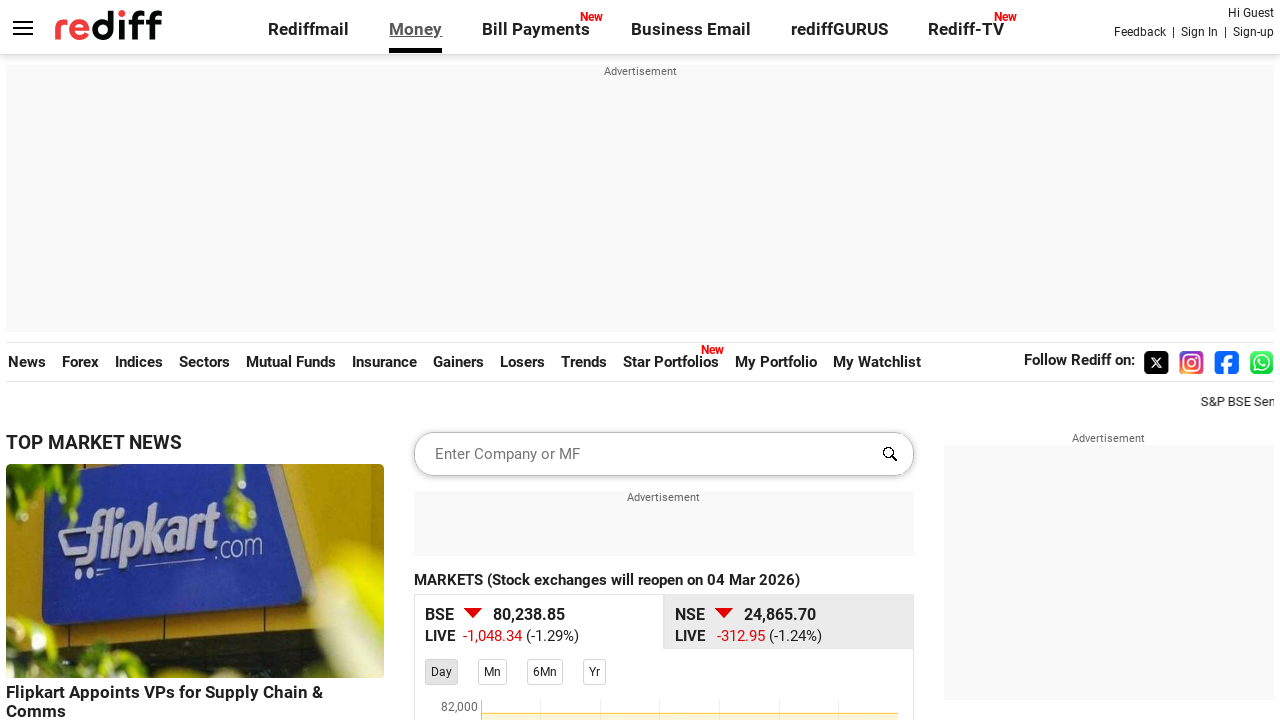

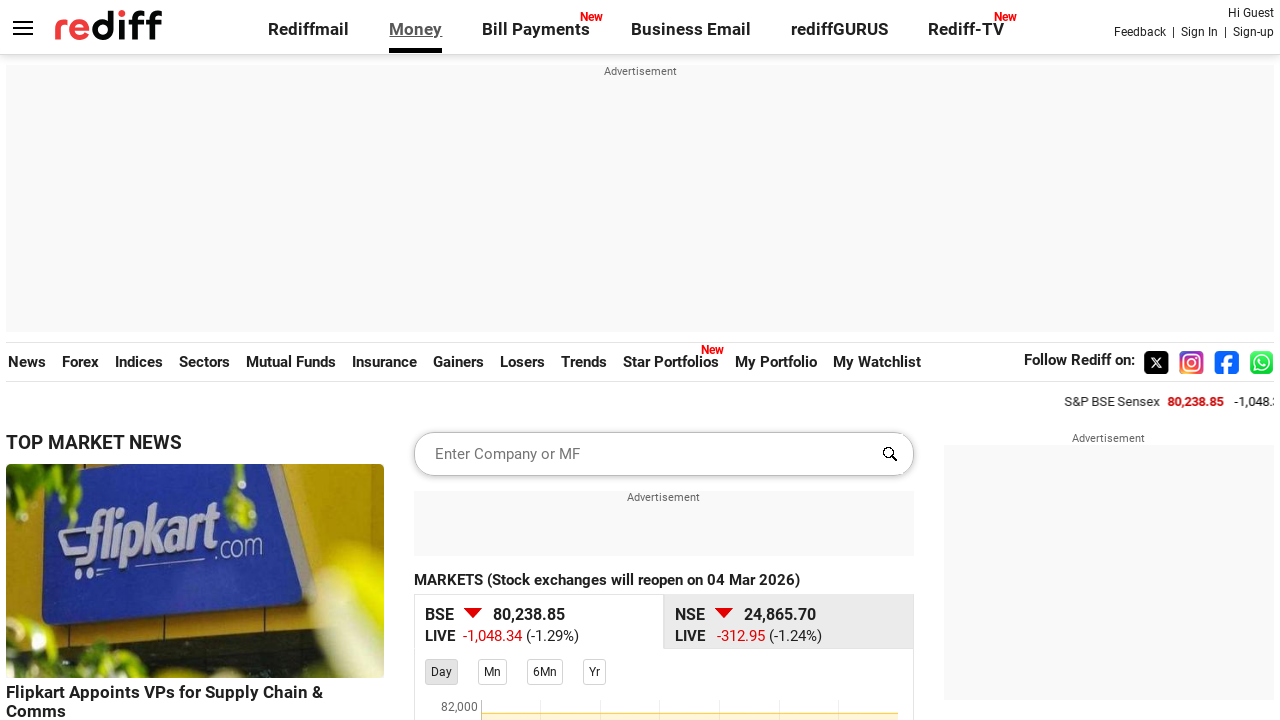